Tests dropdown interactions on a travel booking form, including currency selection and passenger count adjustment

Starting URL: https://rahulshettyacademy.com/dropdownsPractise/

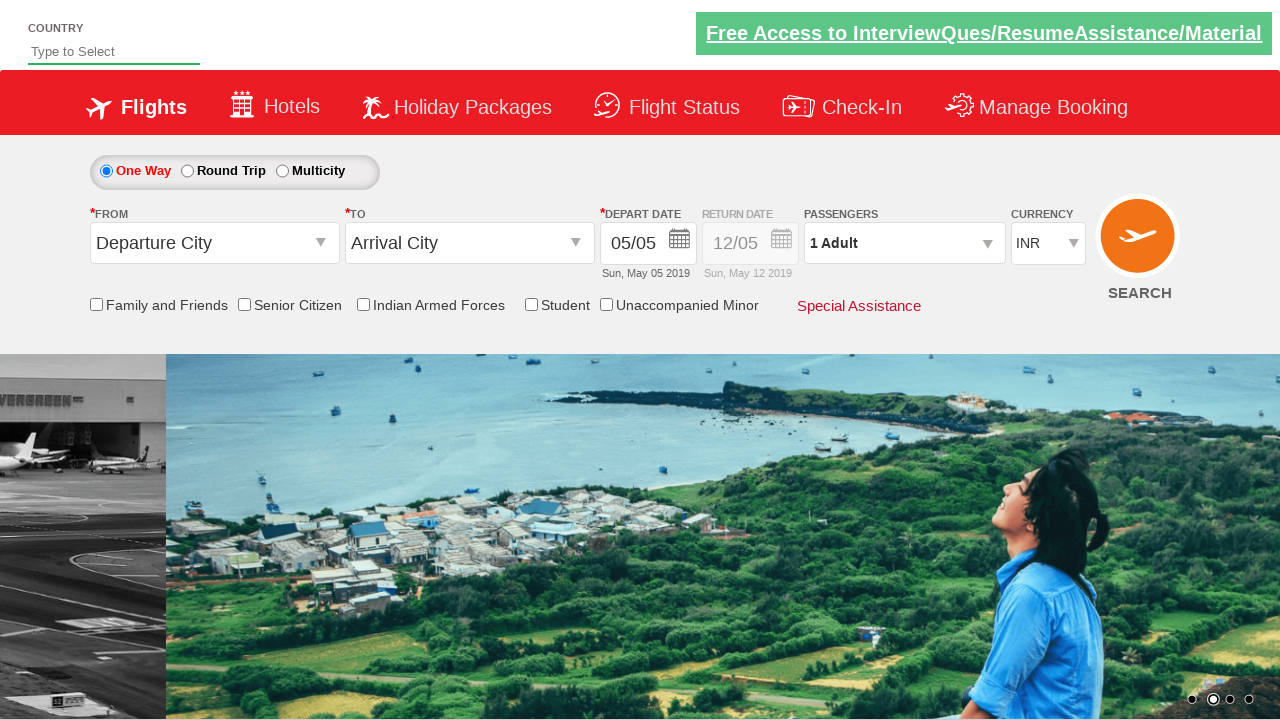

Selected first currency option by index on #ctl00_mainContent_DropDownListCurrency
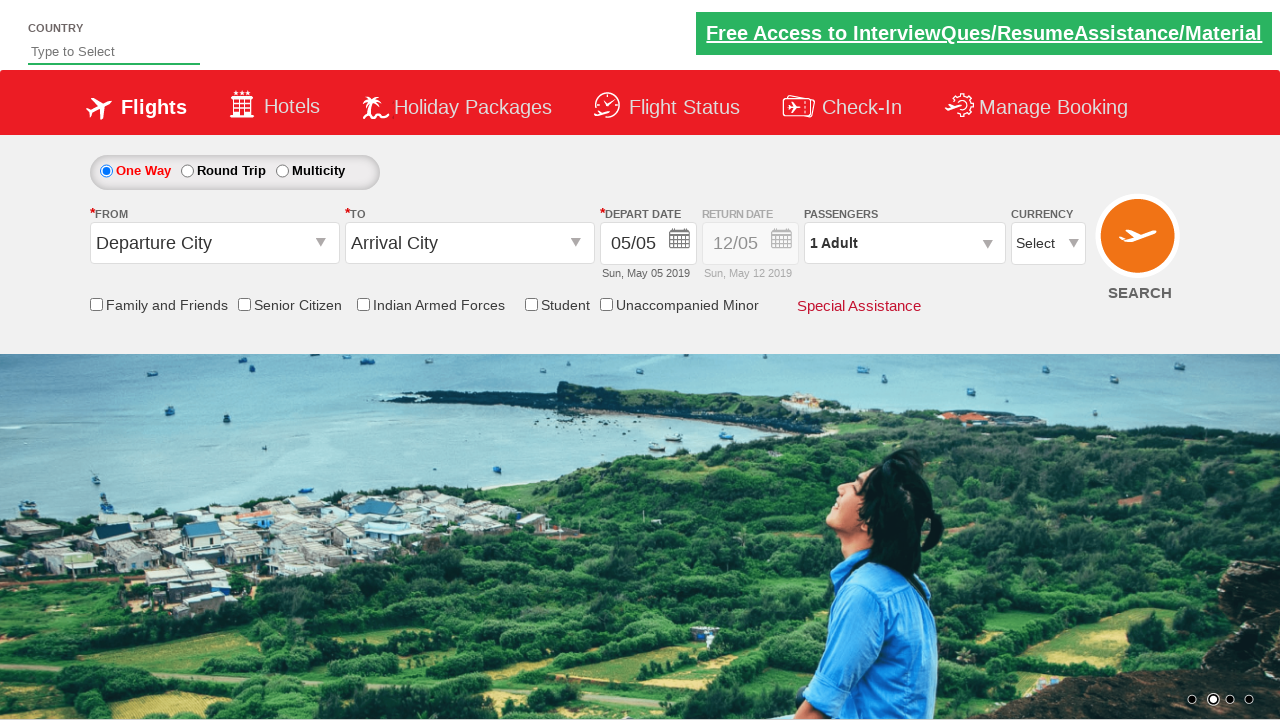

Changed currency selection to AED on #ctl00_mainContent_DropDownListCurrency
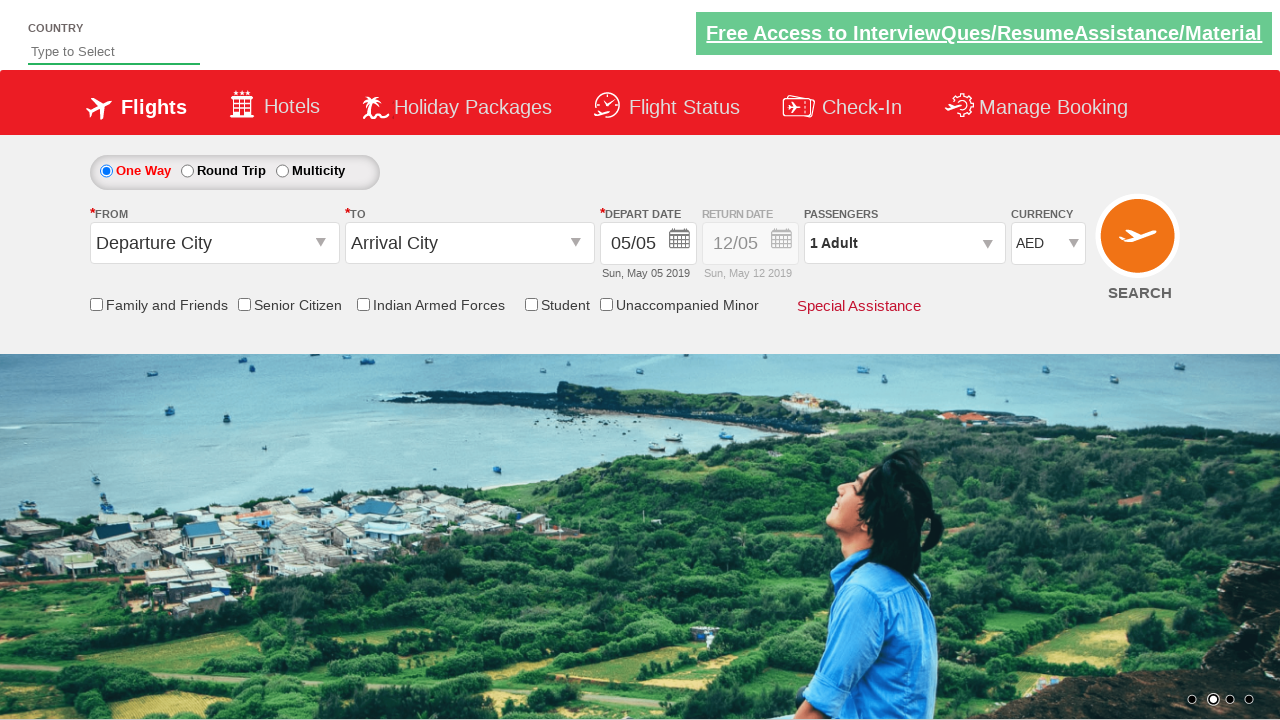

Changed currency selection to USD on #ctl00_mainContent_DropDownListCurrency
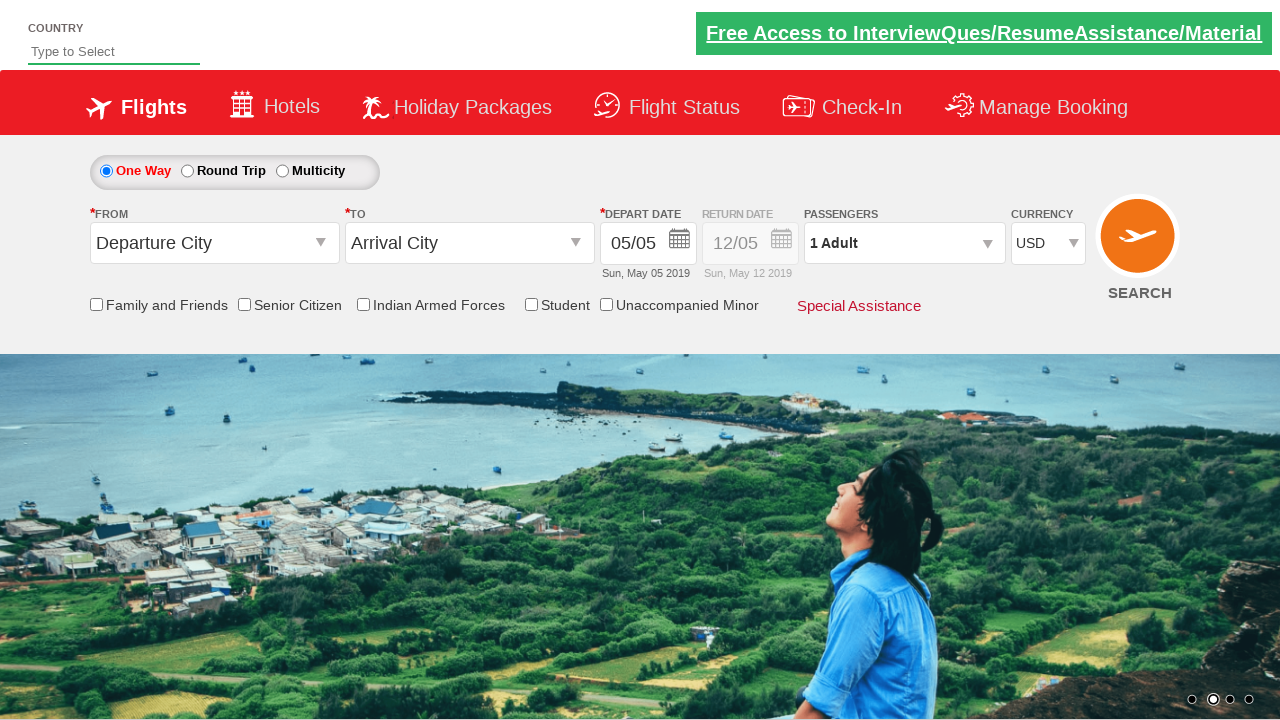

Opened passenger information dropdown at (904, 243) on #divpaxinfo
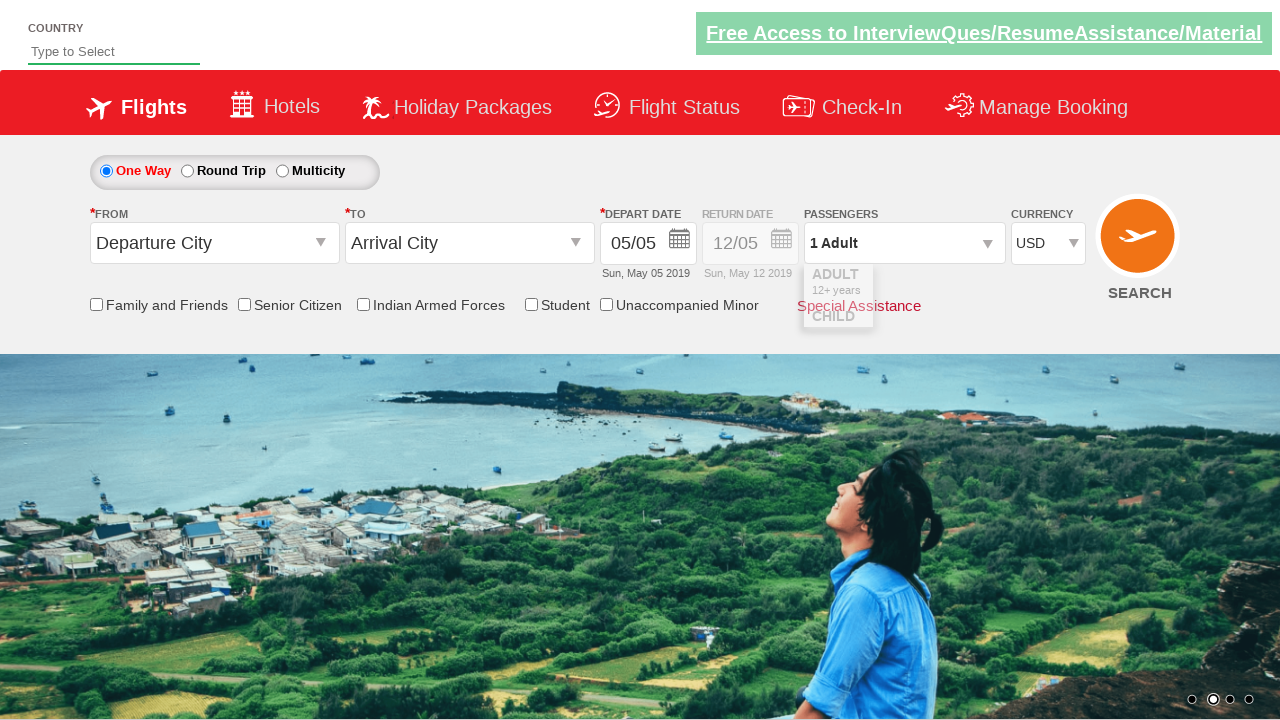

Incremented adult passenger count at (982, 288) on #hrefIncAdt
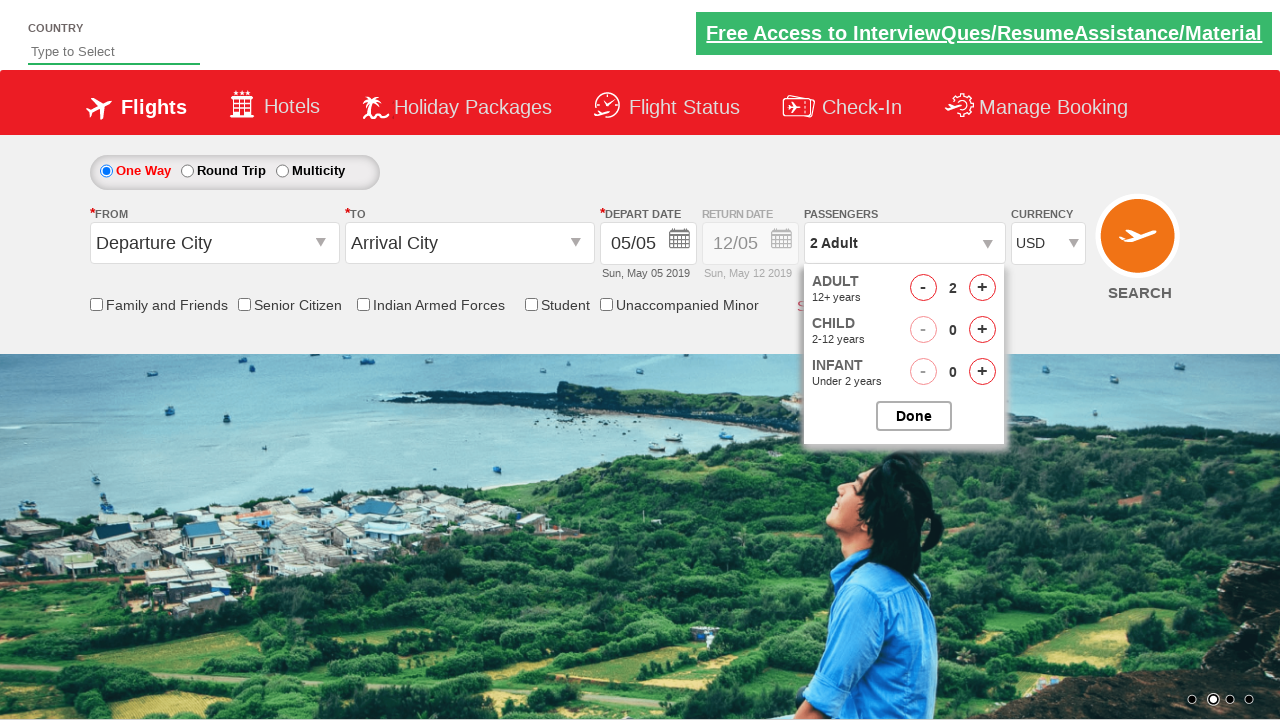

Incremented adult passenger count at (982, 288) on #hrefIncAdt
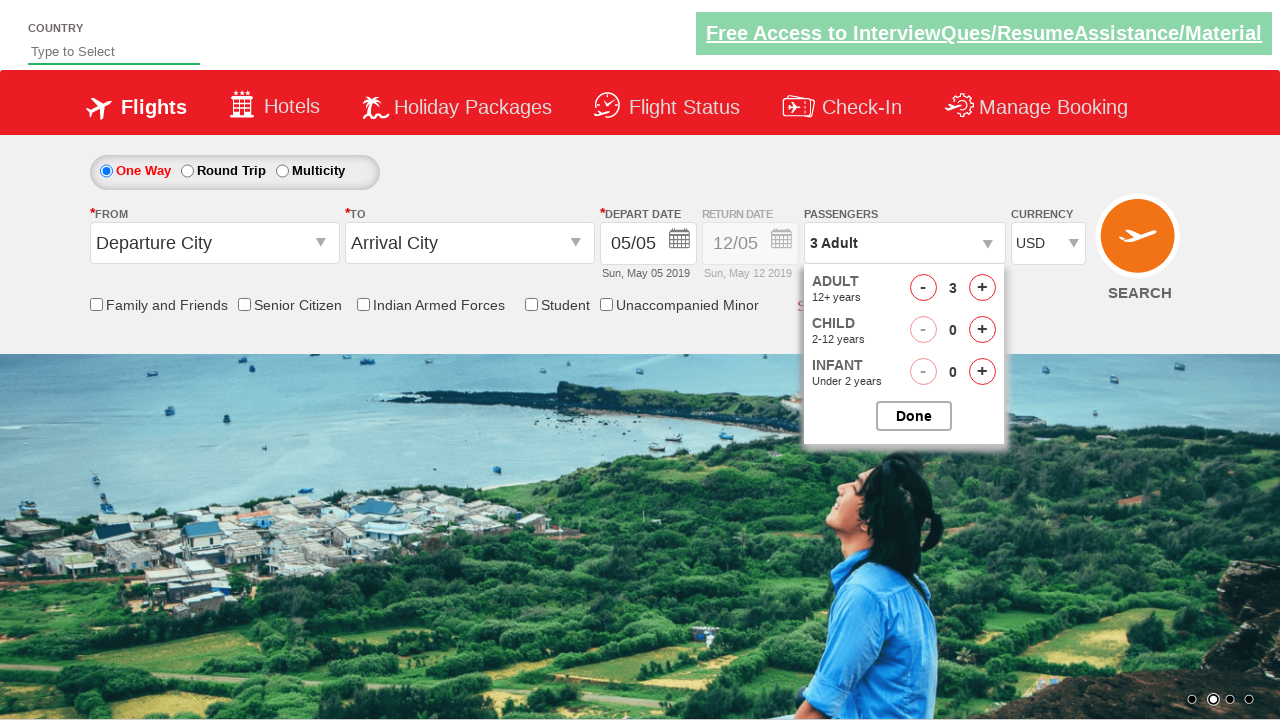

Incremented adult passenger count at (982, 288) on #hrefIncAdt
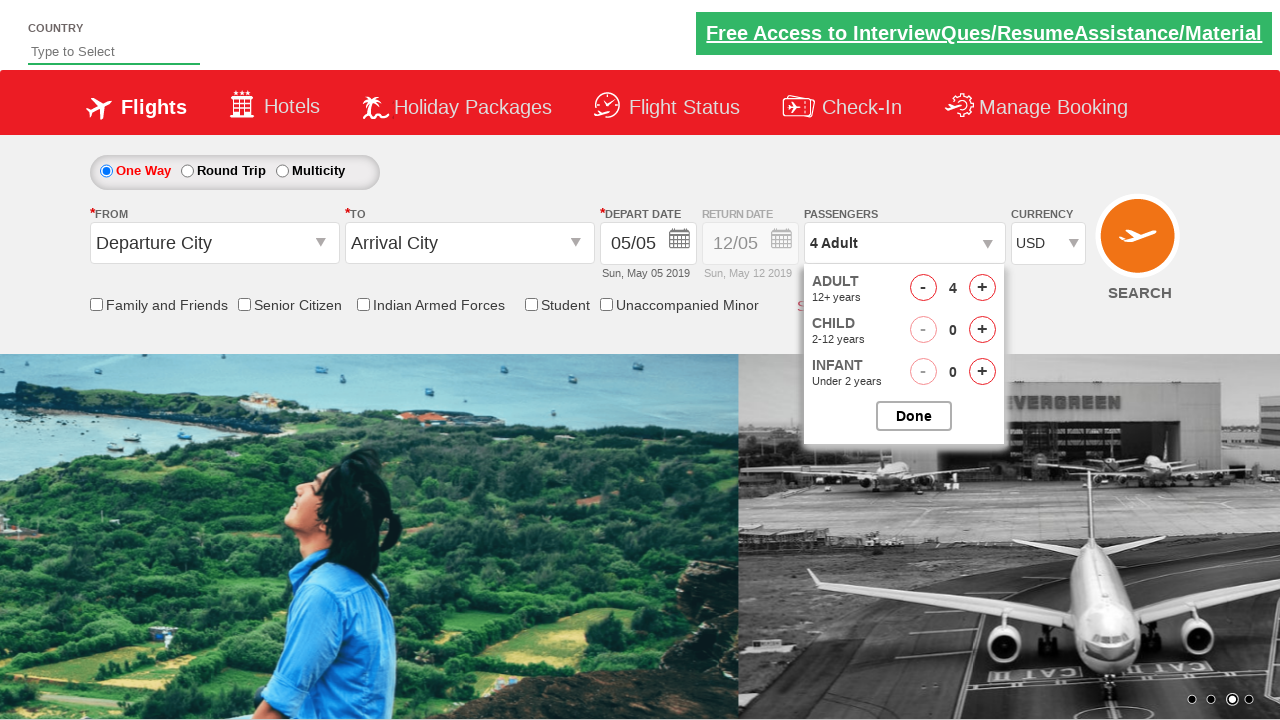

Incremented adult passenger count at (982, 288) on #hrefIncAdt
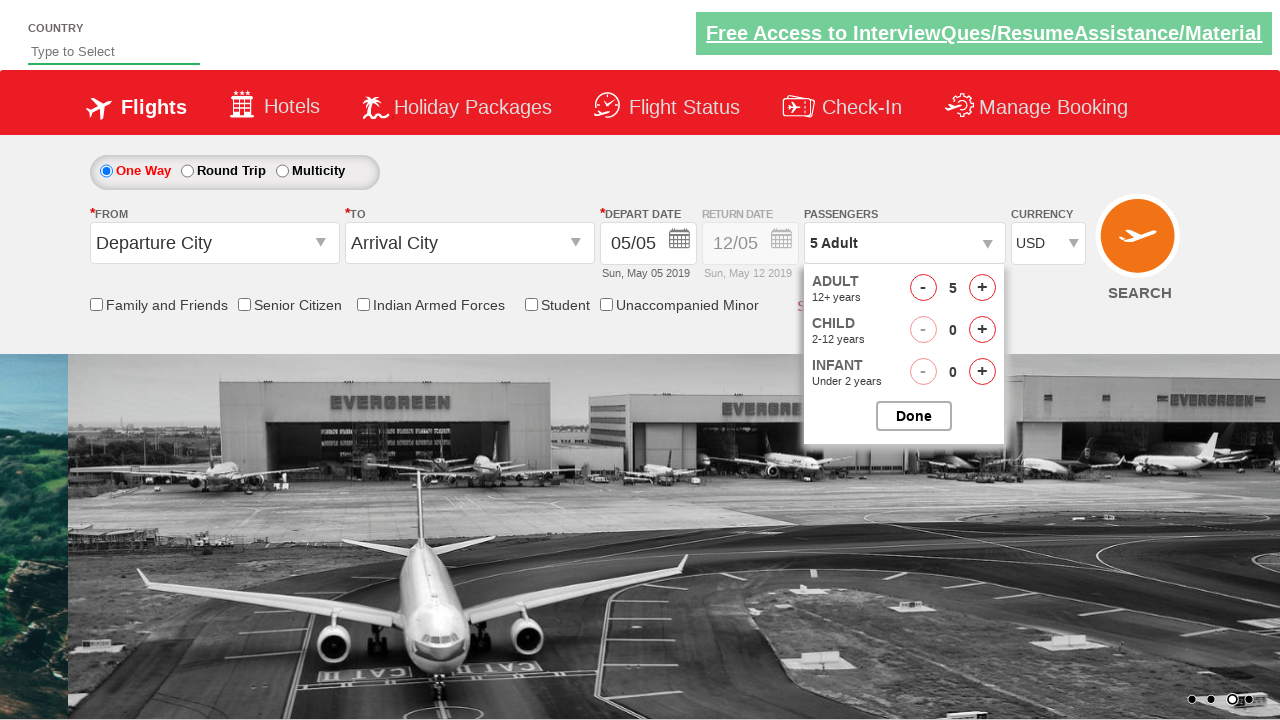

Closed passenger selection panel at (914, 416) on #btnclosepaxoption
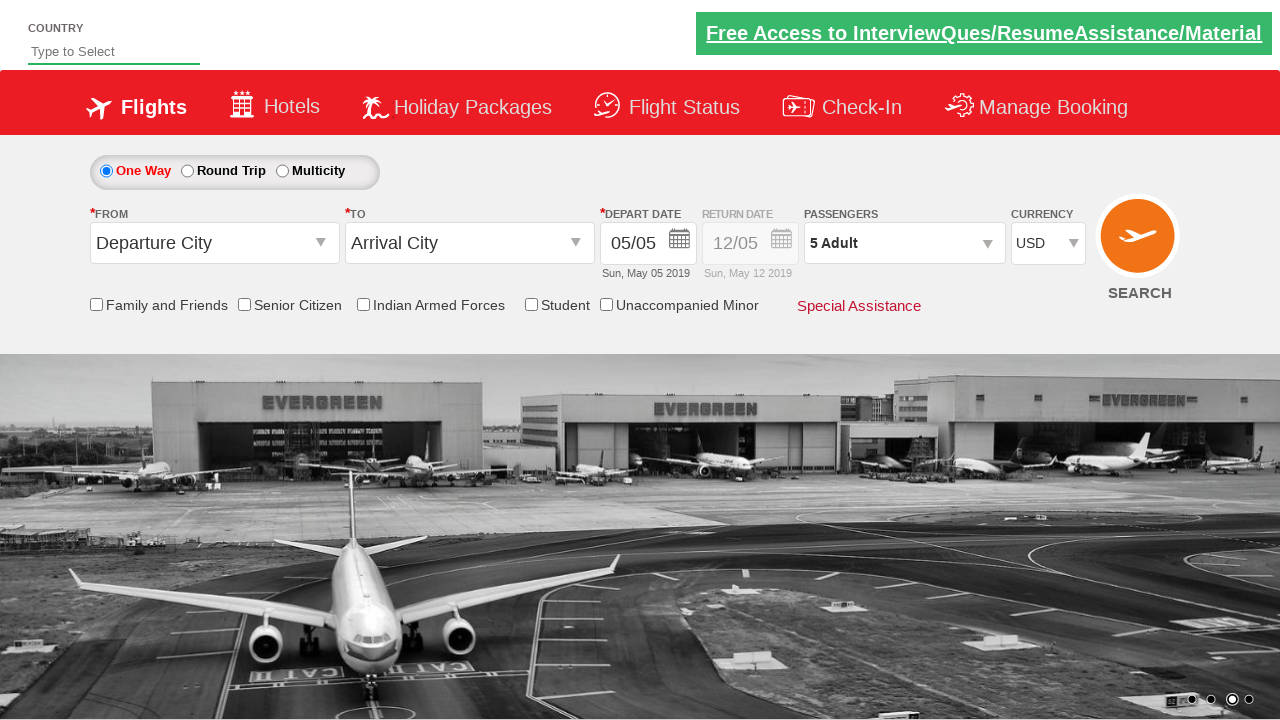

Verified passenger information is displayed
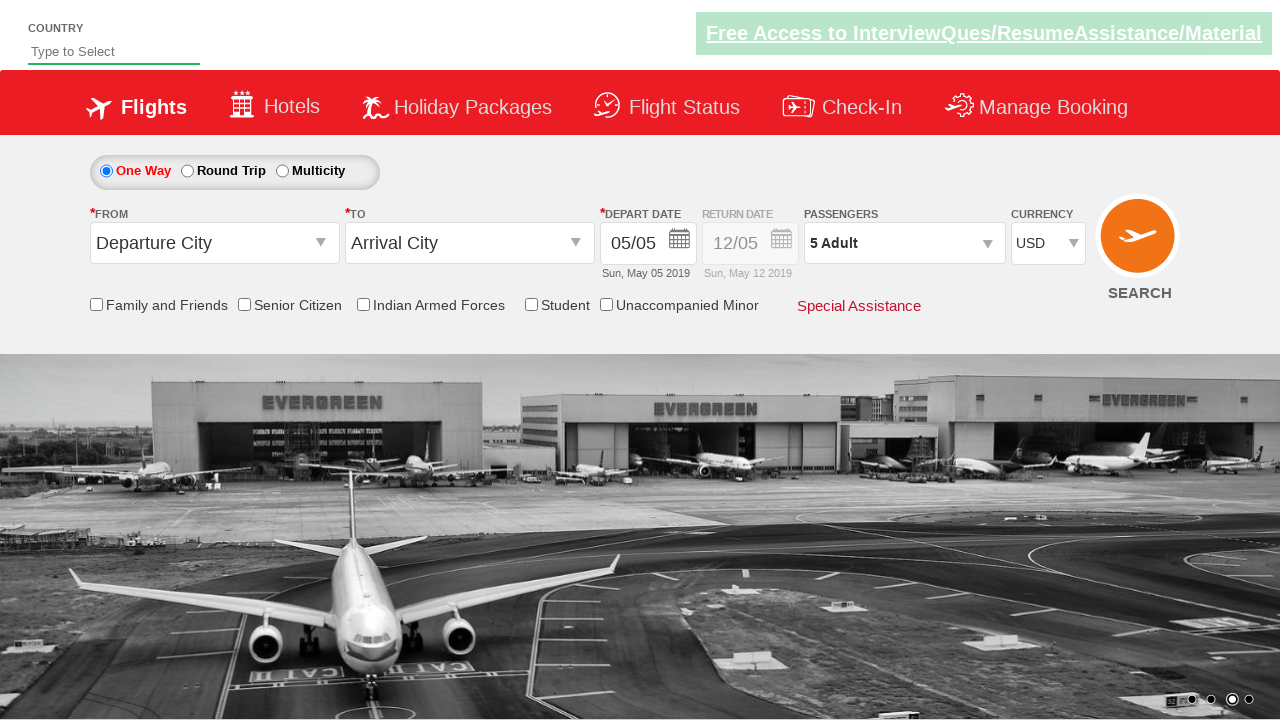

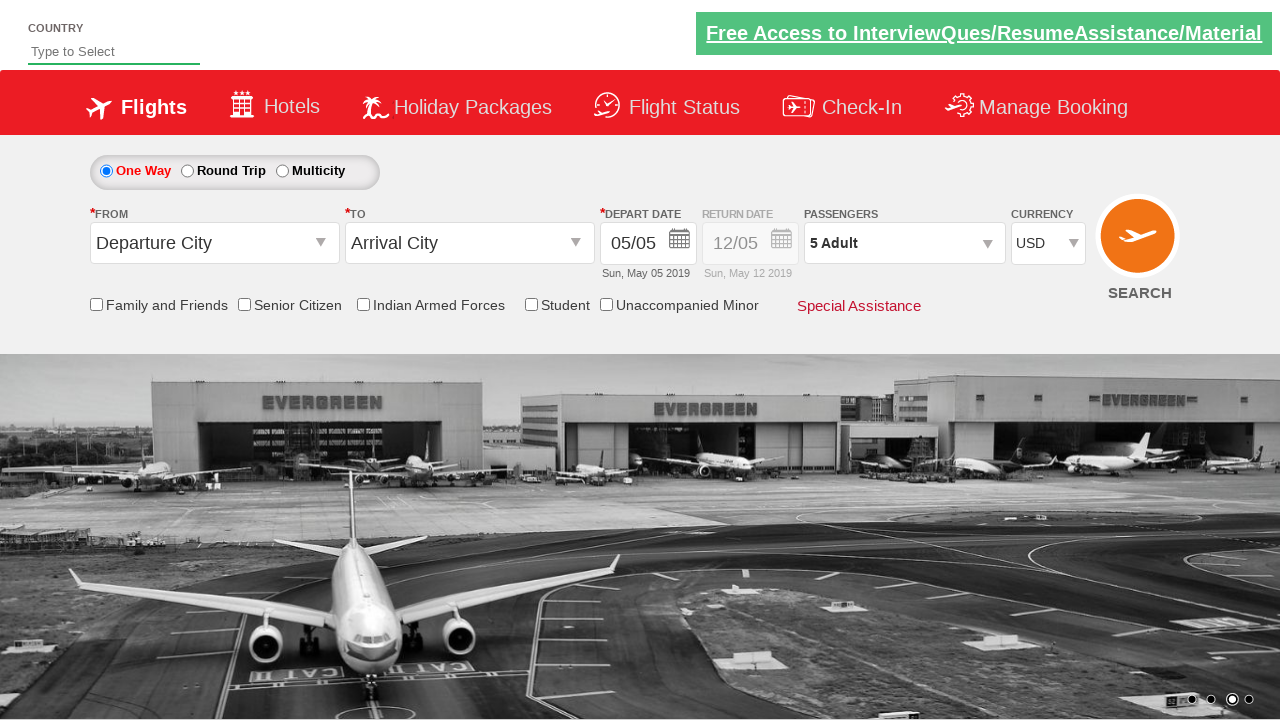